Tests drag and drop functionality within an iframe on jQuery UI demo page

Starting URL: https://jqueryui.com/droppable/

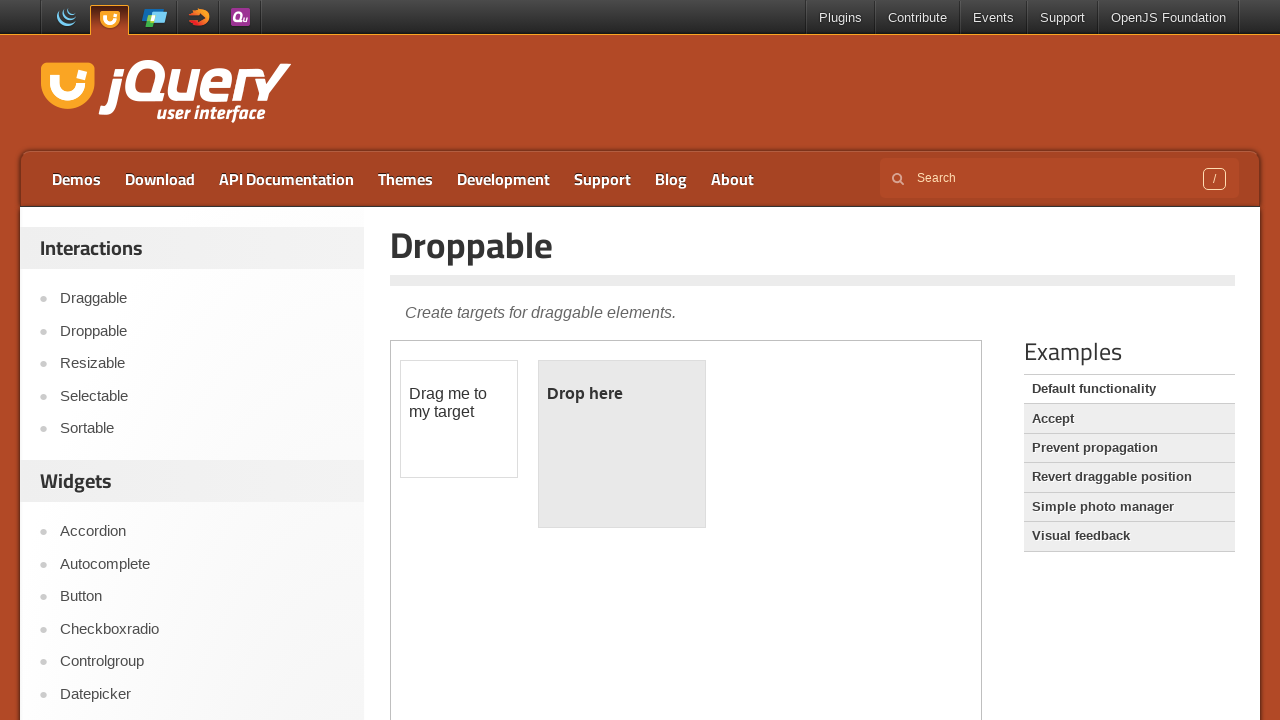

Located the iframe containing the drag/drop demo
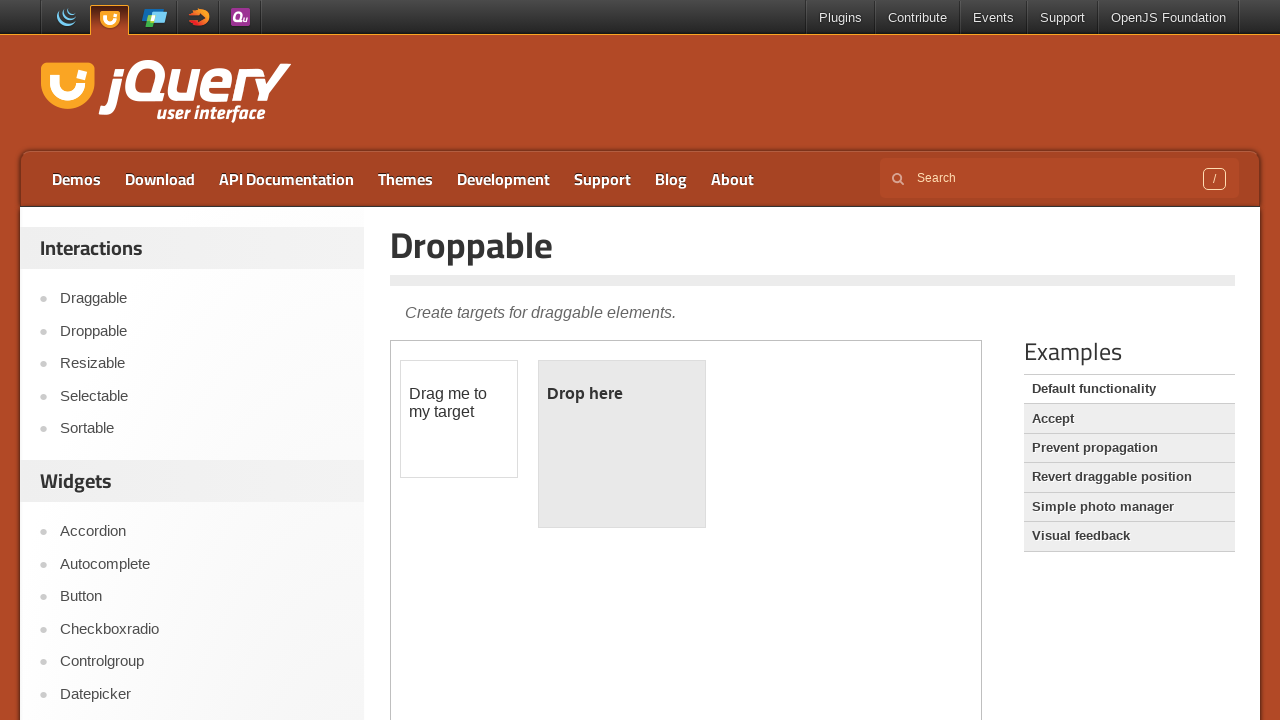

Dragged draggable element to droppable element at (622, 444)
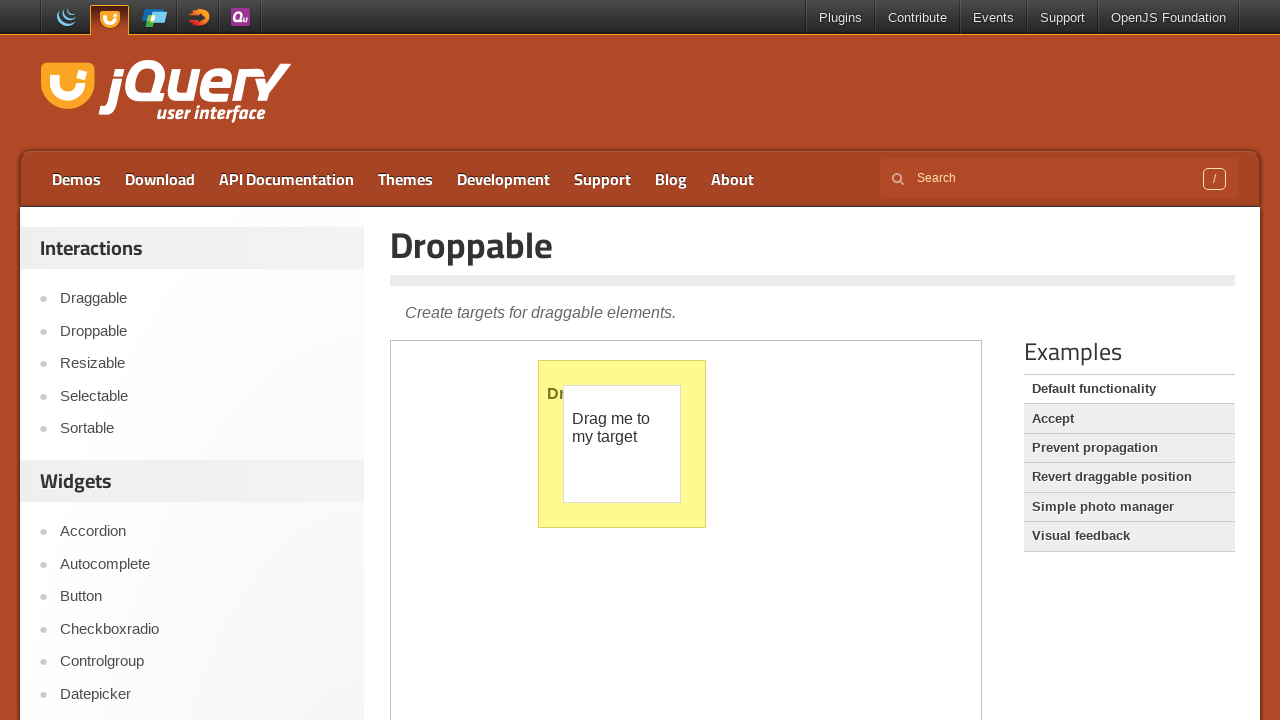

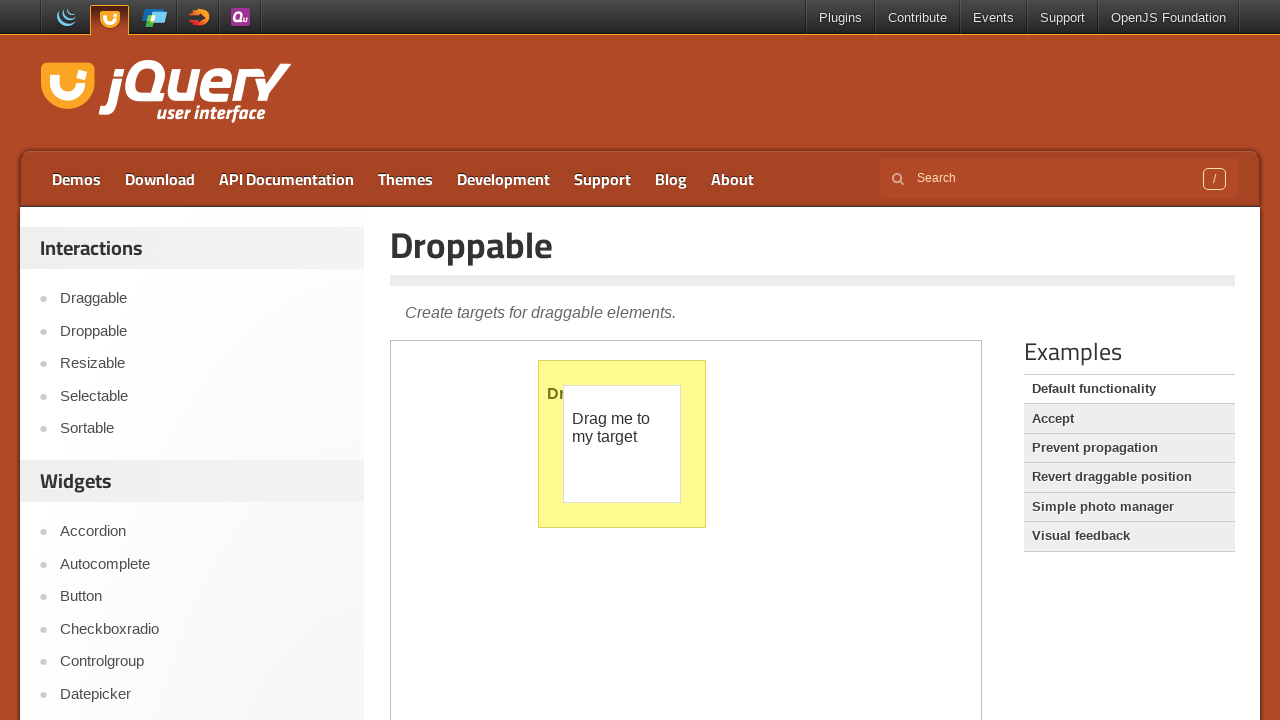